Navigates to the Disappearing Elements page and refreshes up to 10 times to find 5 menu elements displayed.

Starting URL: https://the-internet.herokuapp.com/

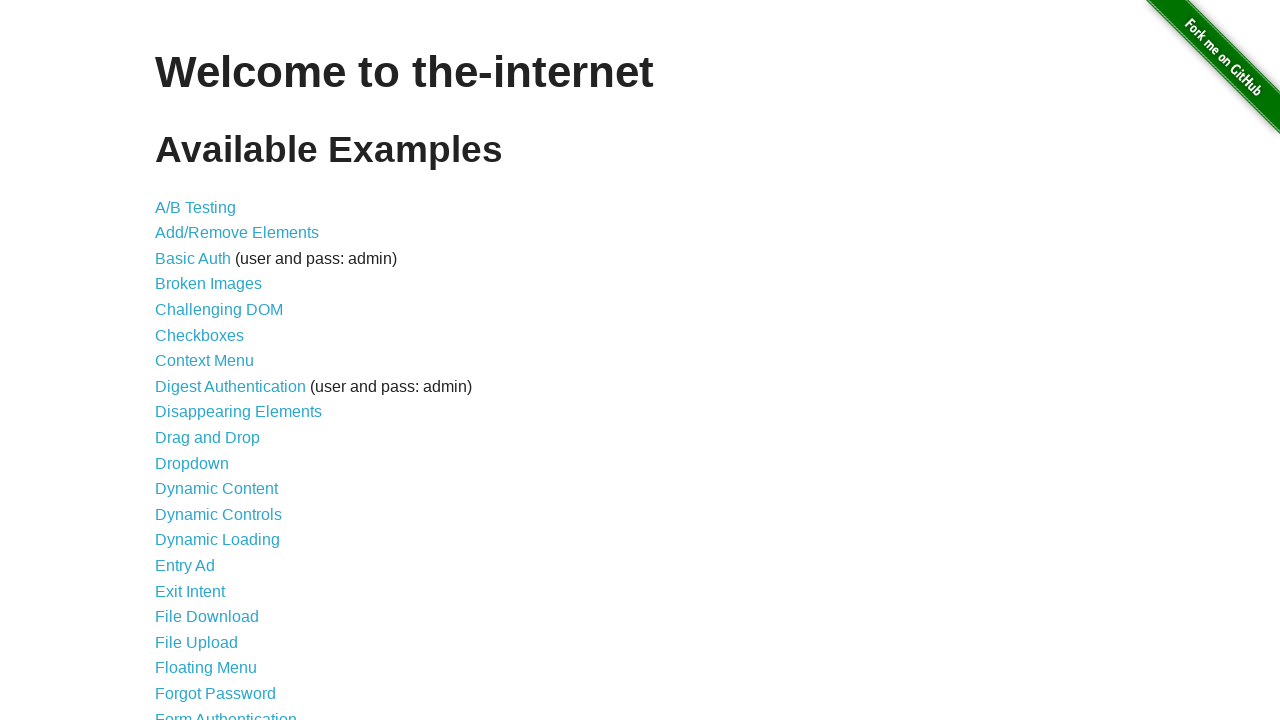

Clicked on Disappearing Elements link at (238, 412) on xpath=//a[@href='/disappearing_elements']
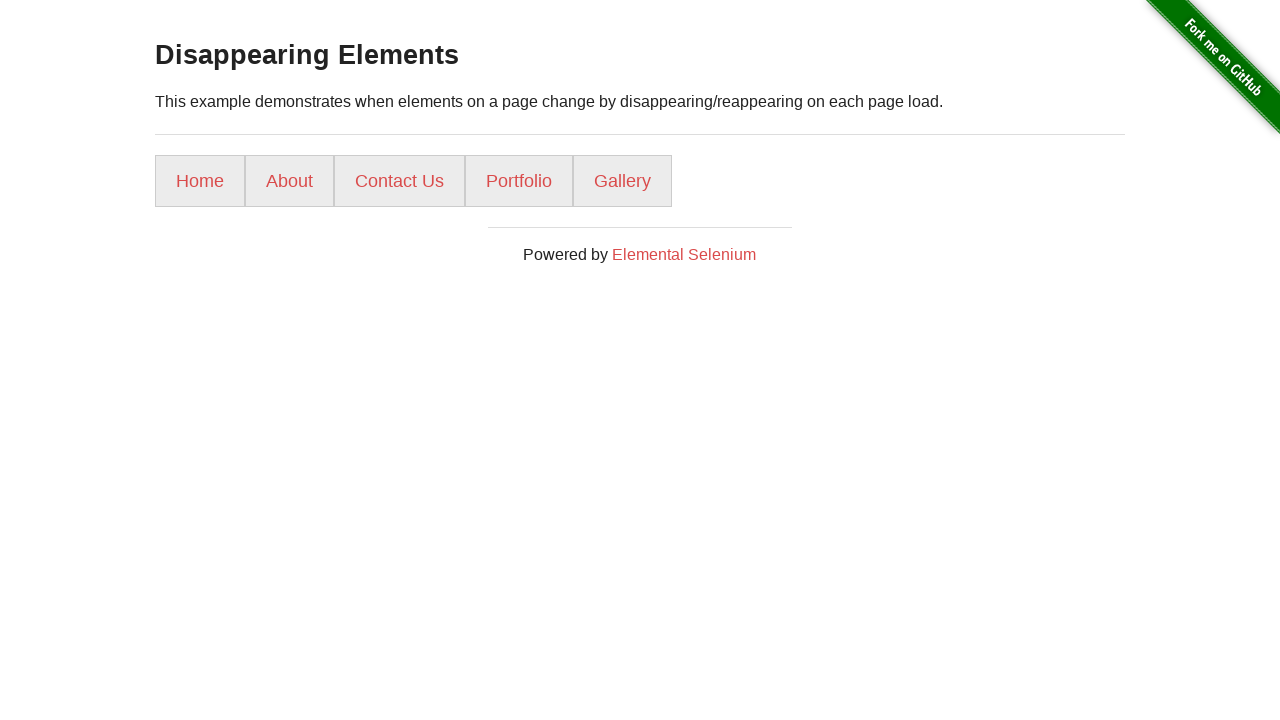

Navigated to Disappearing Elements page
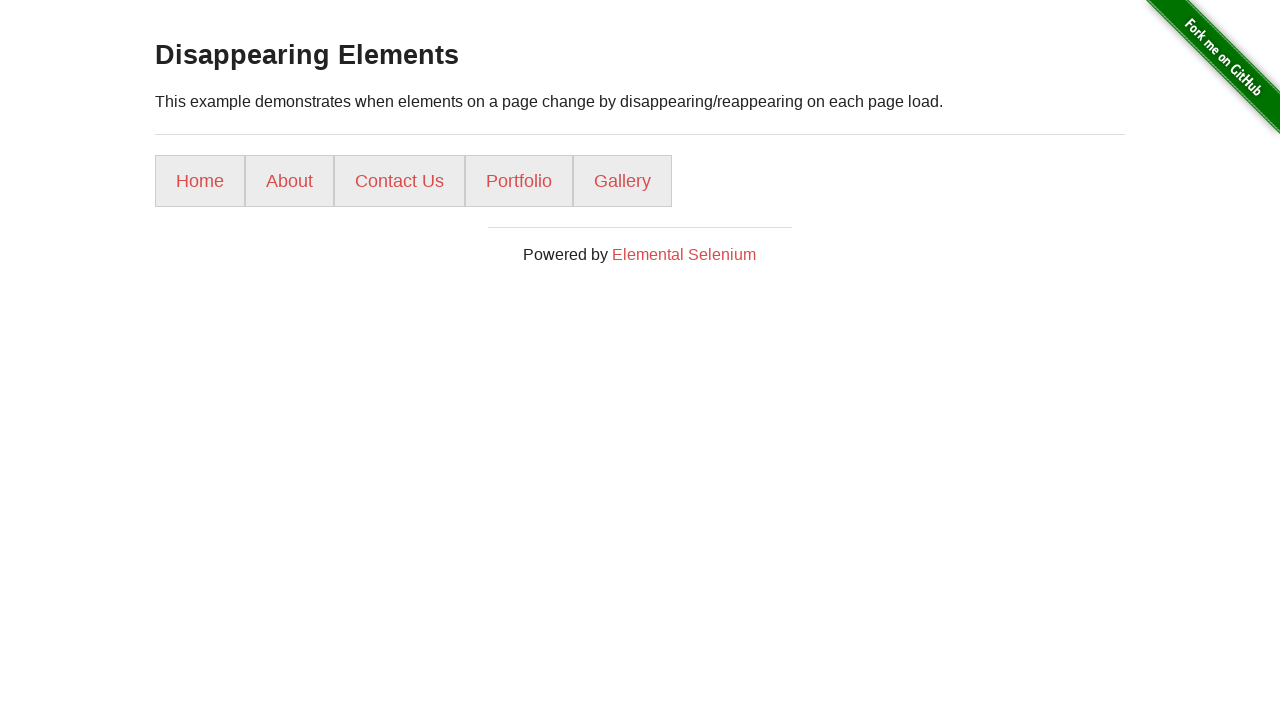

Found 5 menu elements on attempt 1
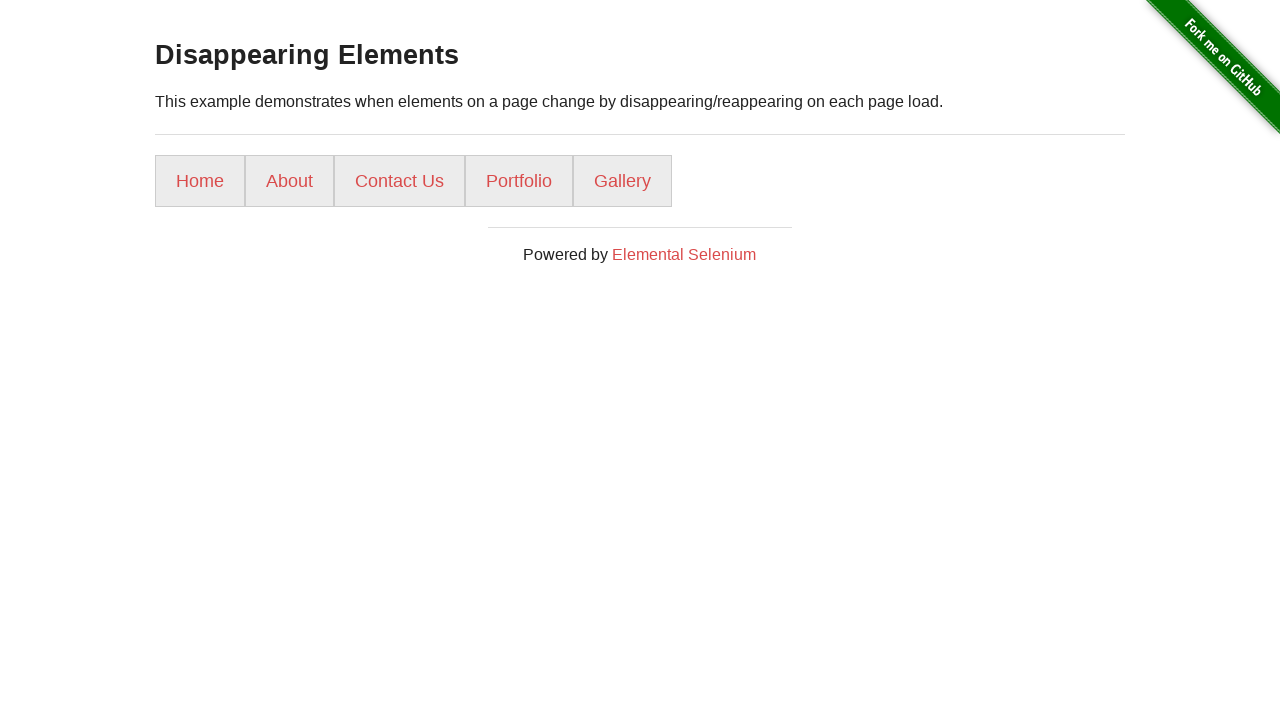

Verified 5 menu elements are visible
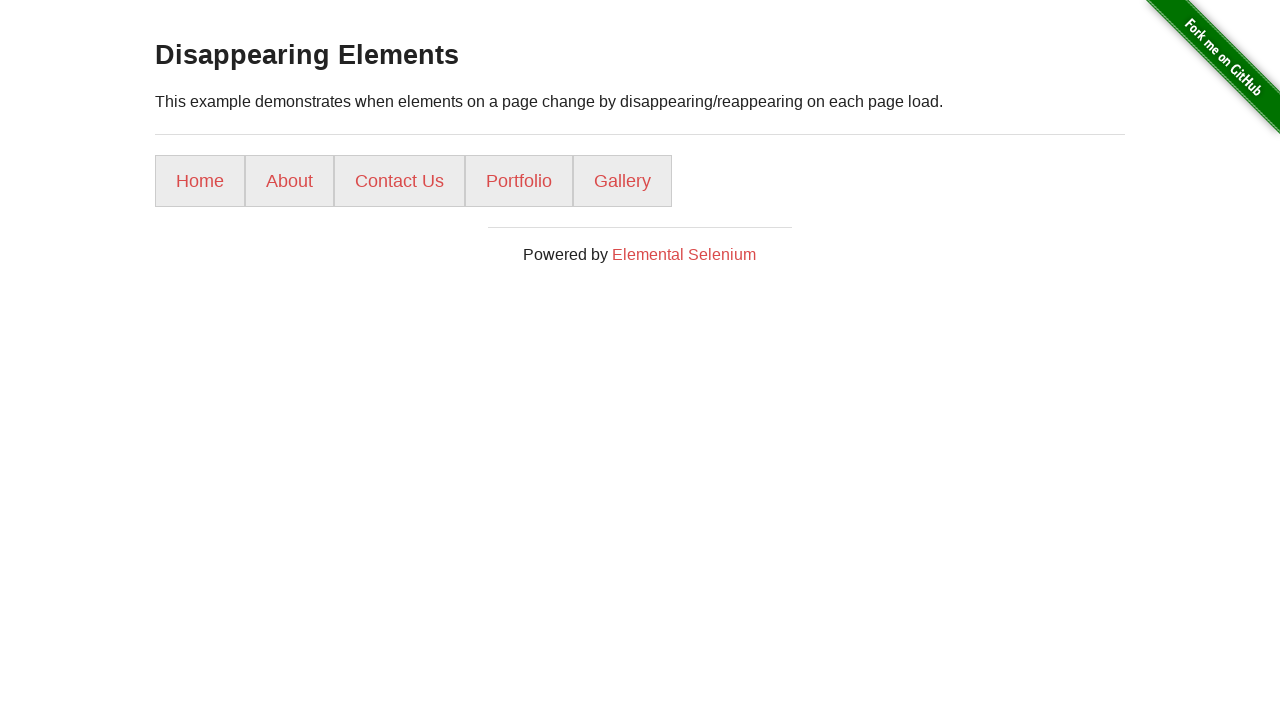

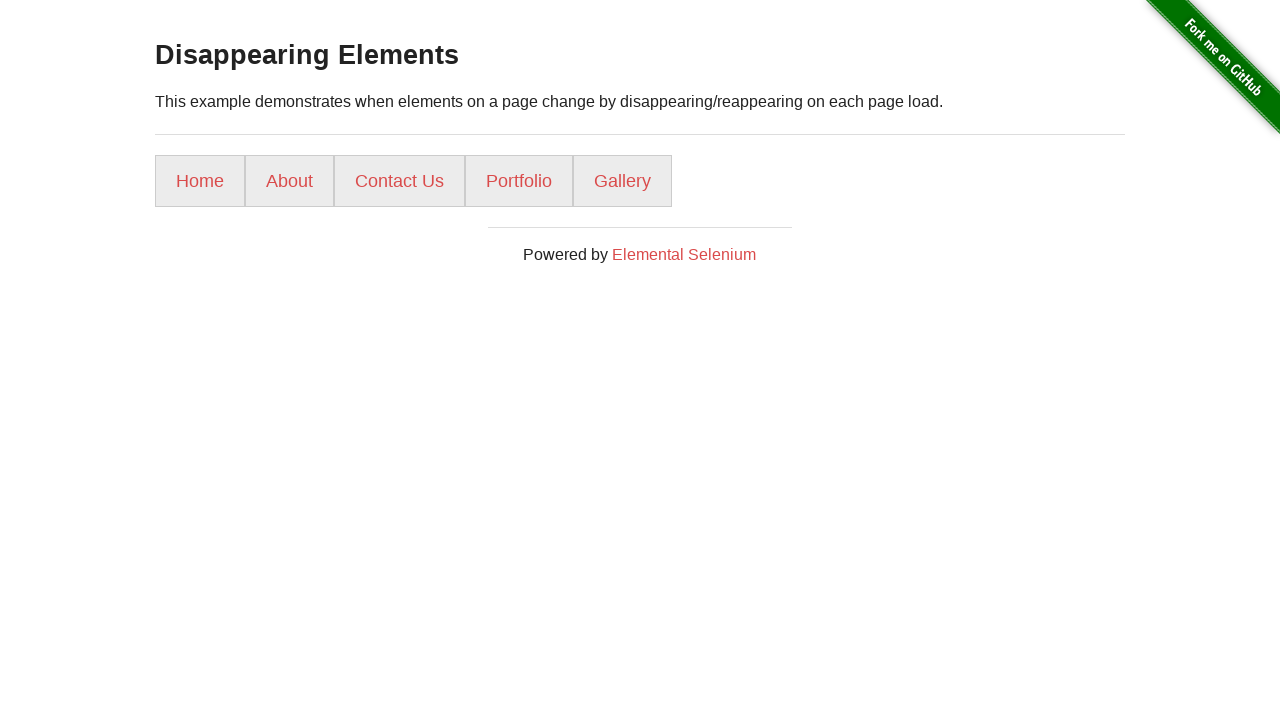